Tests dropdown interaction by selecting options using visible text and index methods

Starting URL: https://the-internet.herokuapp.com/dropdown

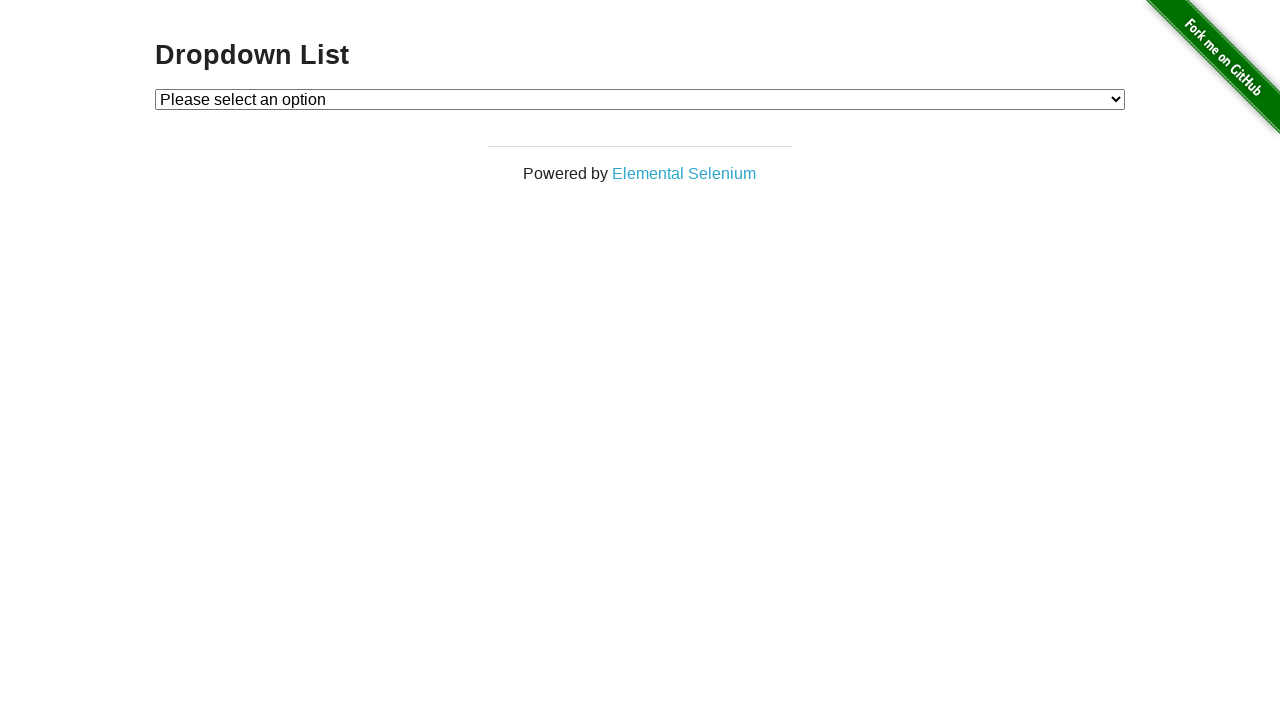

Waited for dropdown element to be visible
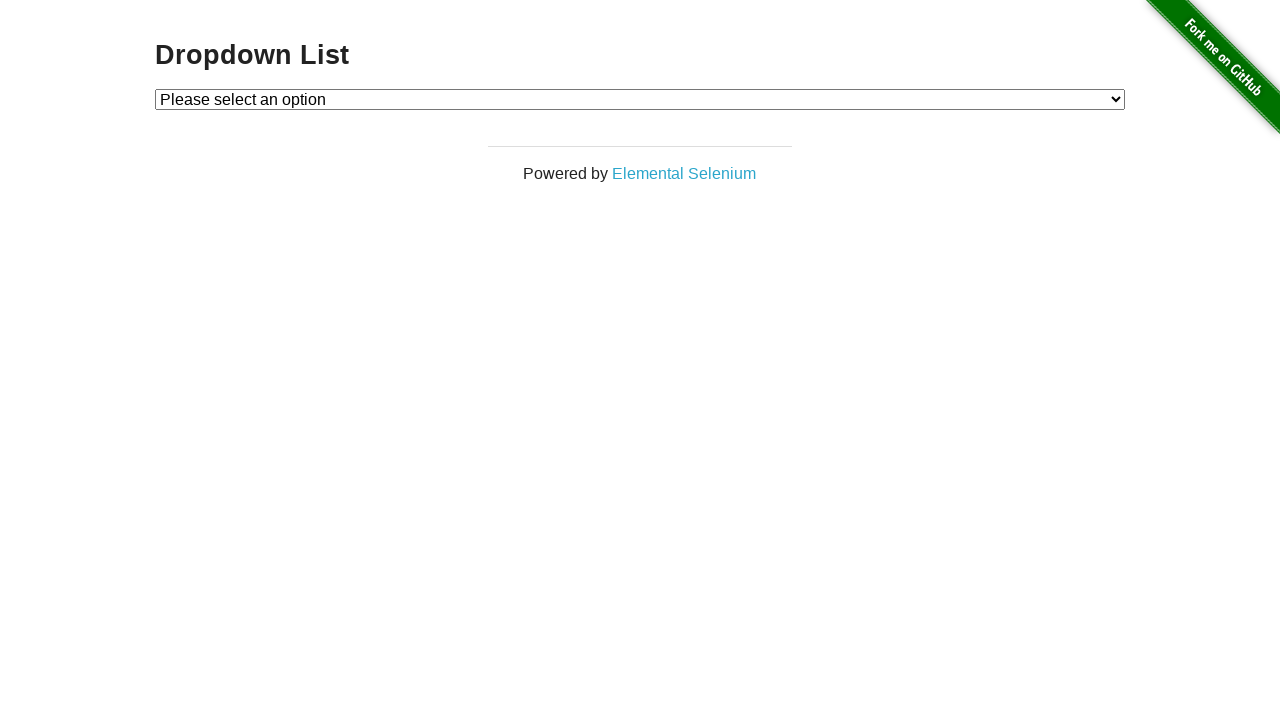

Selected Option 1 from dropdown using visible text on #dropdown
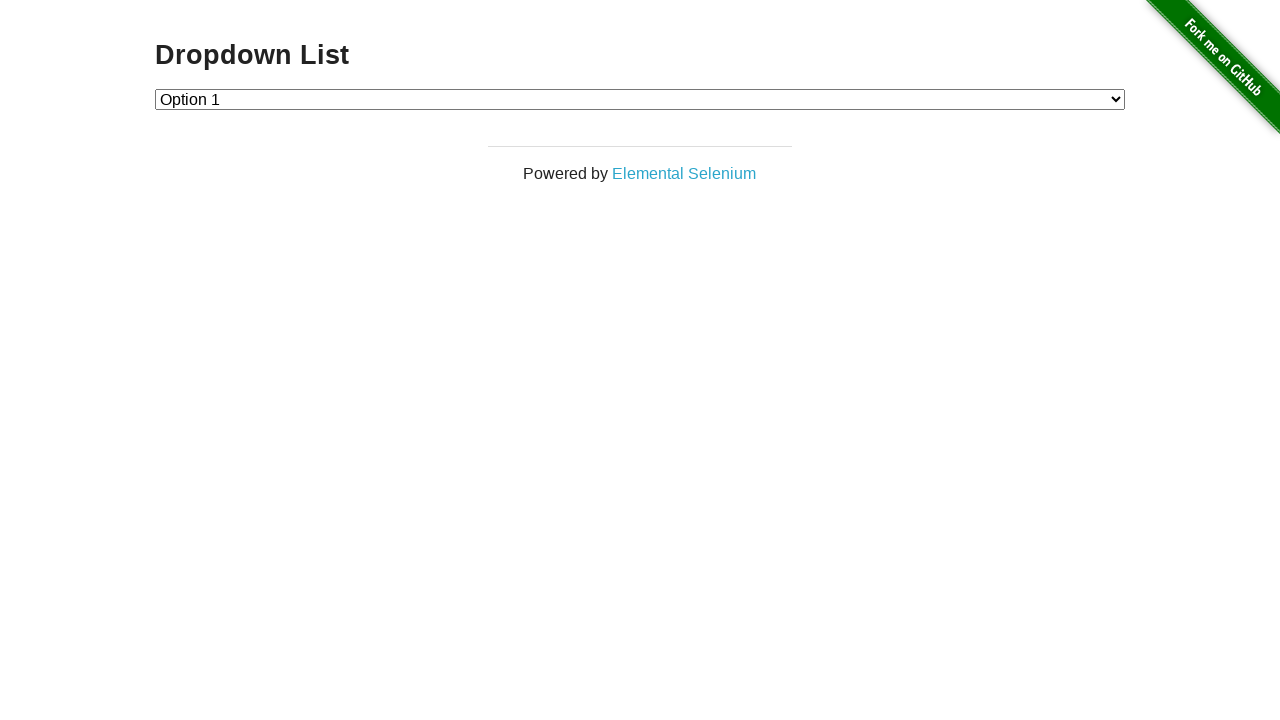

Selected Option 2 from dropdown using index method on #dropdown
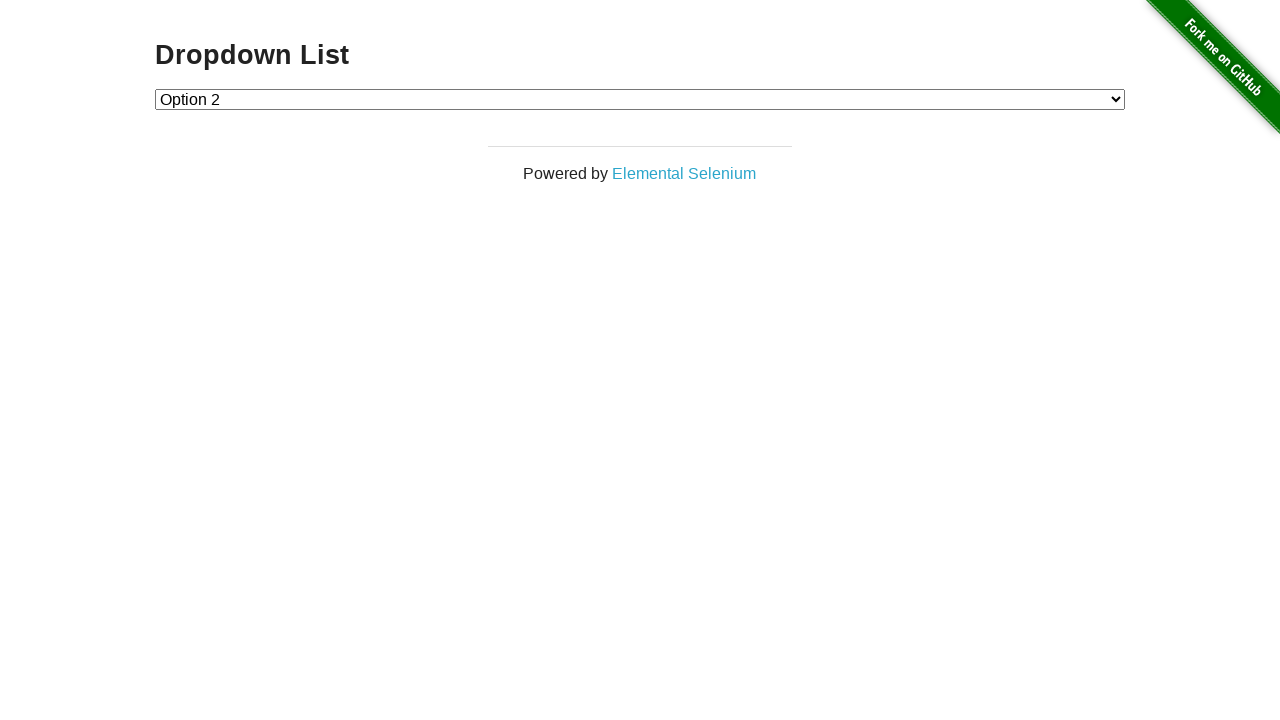

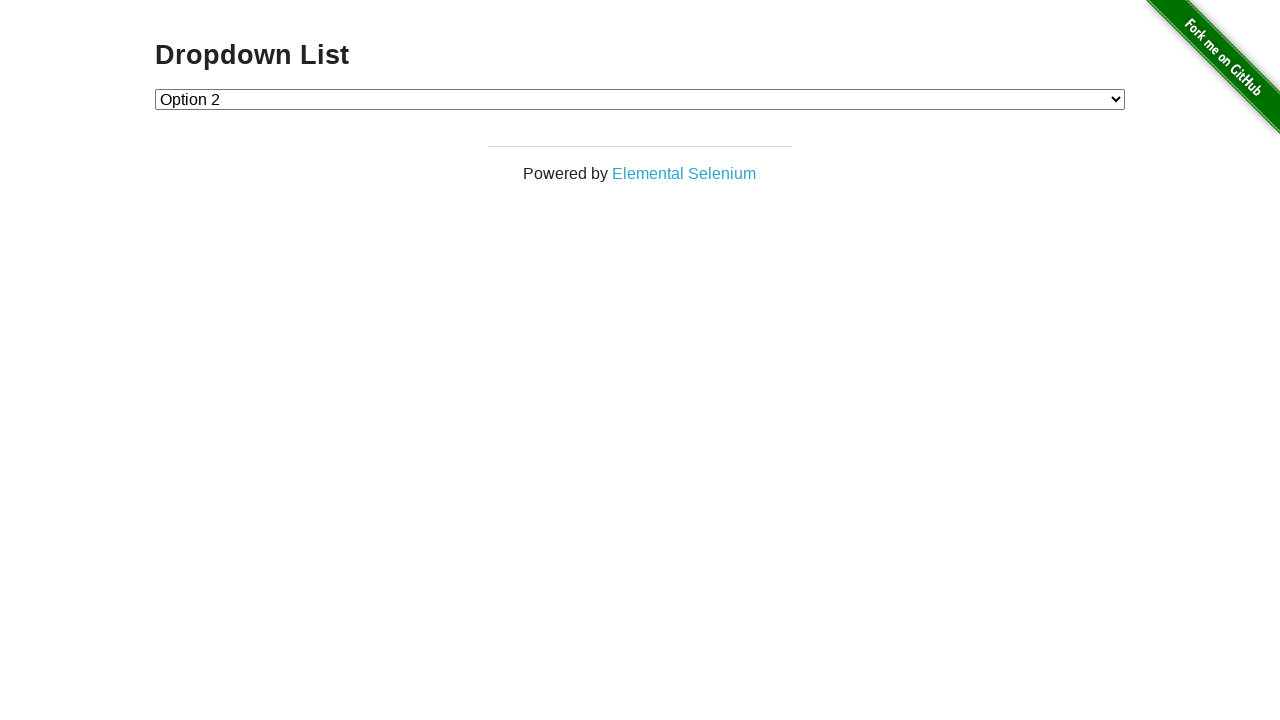